Tests window handling by clicking a link to open a new window, verifying content in the new window, then closing it and returning to the original window

Starting URL: https://the-internet.herokuapp.com/windows

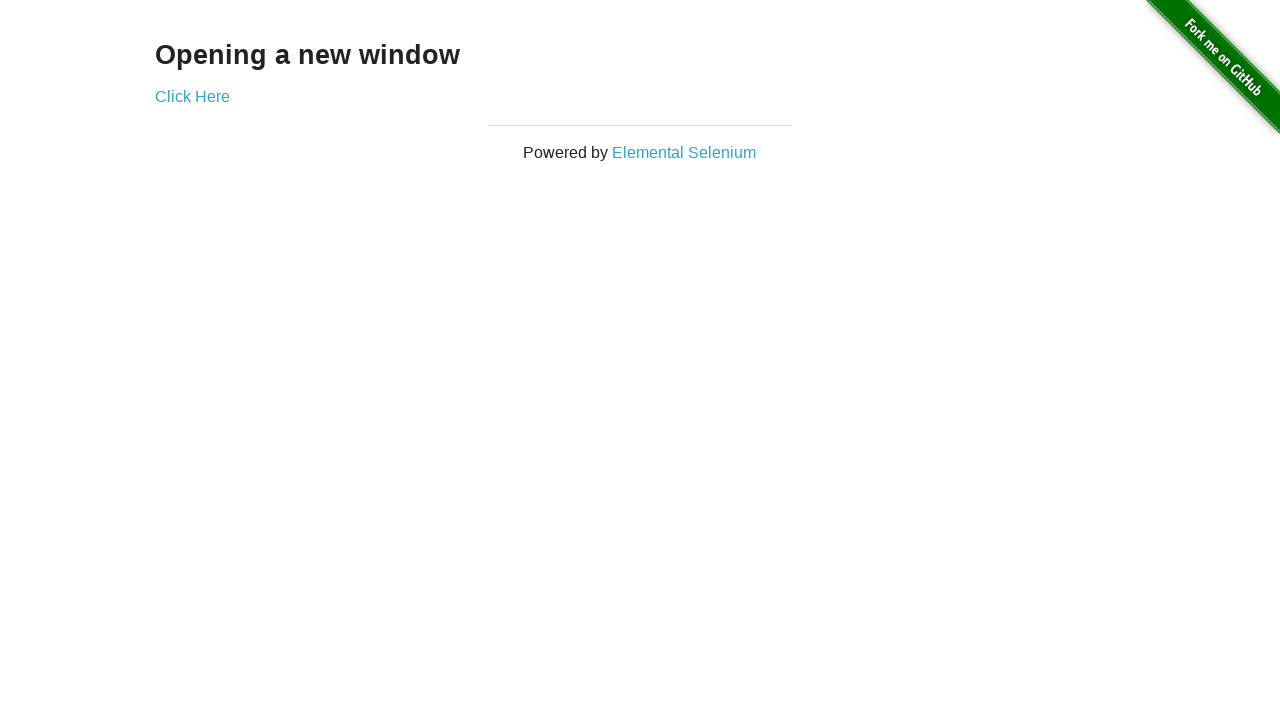

Clicked 'Click Here' link to open new window at (192, 96) on text='Click Here'
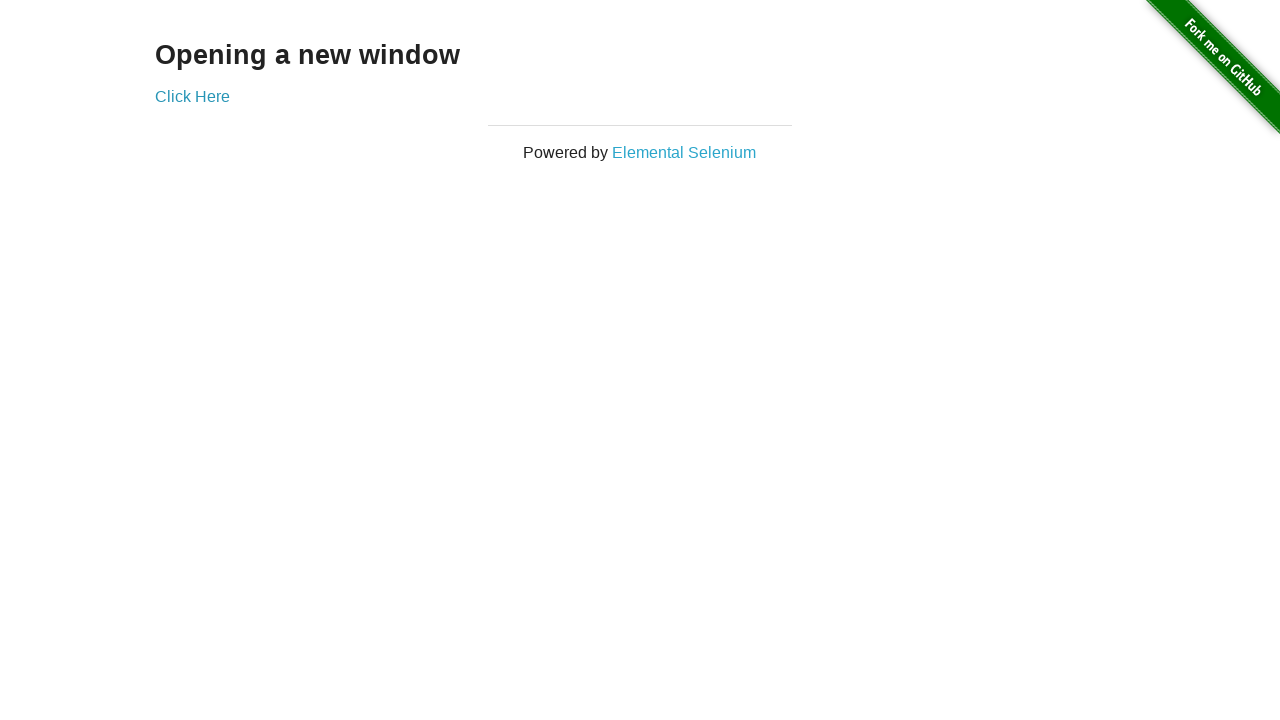

New window/tab opened at (192, 96) on text='Click Here'
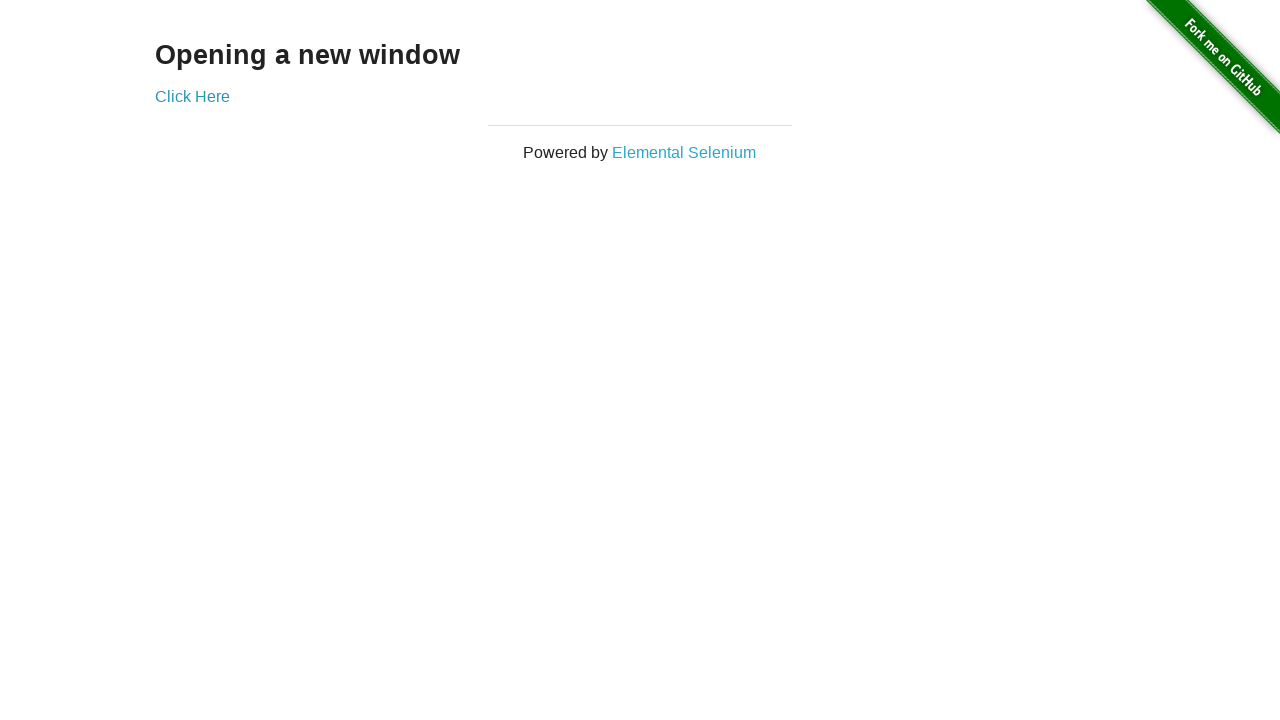

New window loaded completely
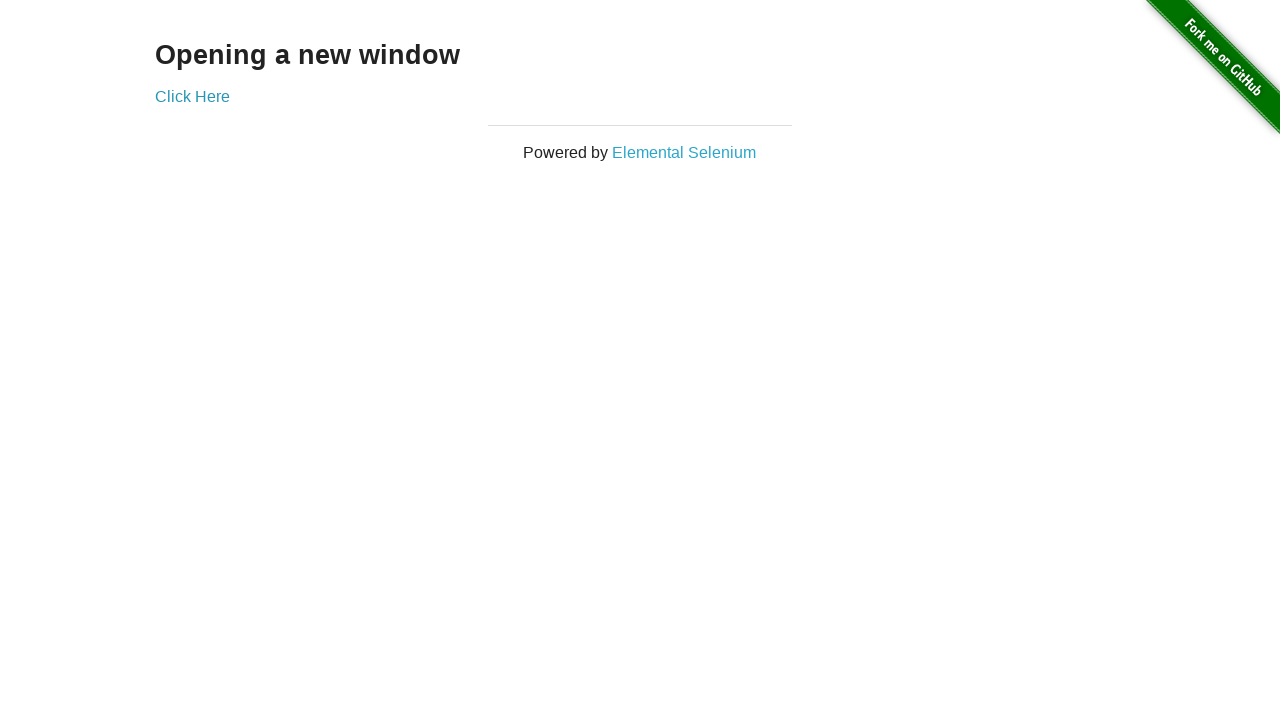

Verified new window has 'New Window' heading
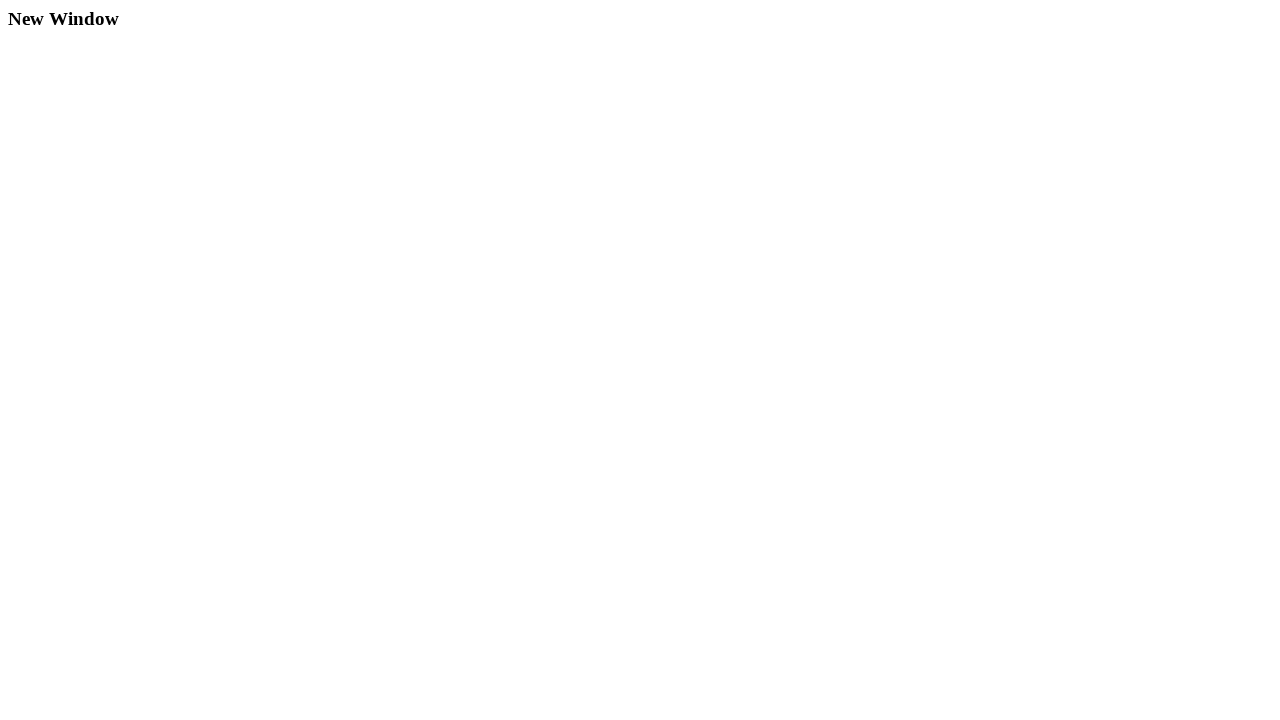

Retrieved new window title: New Window
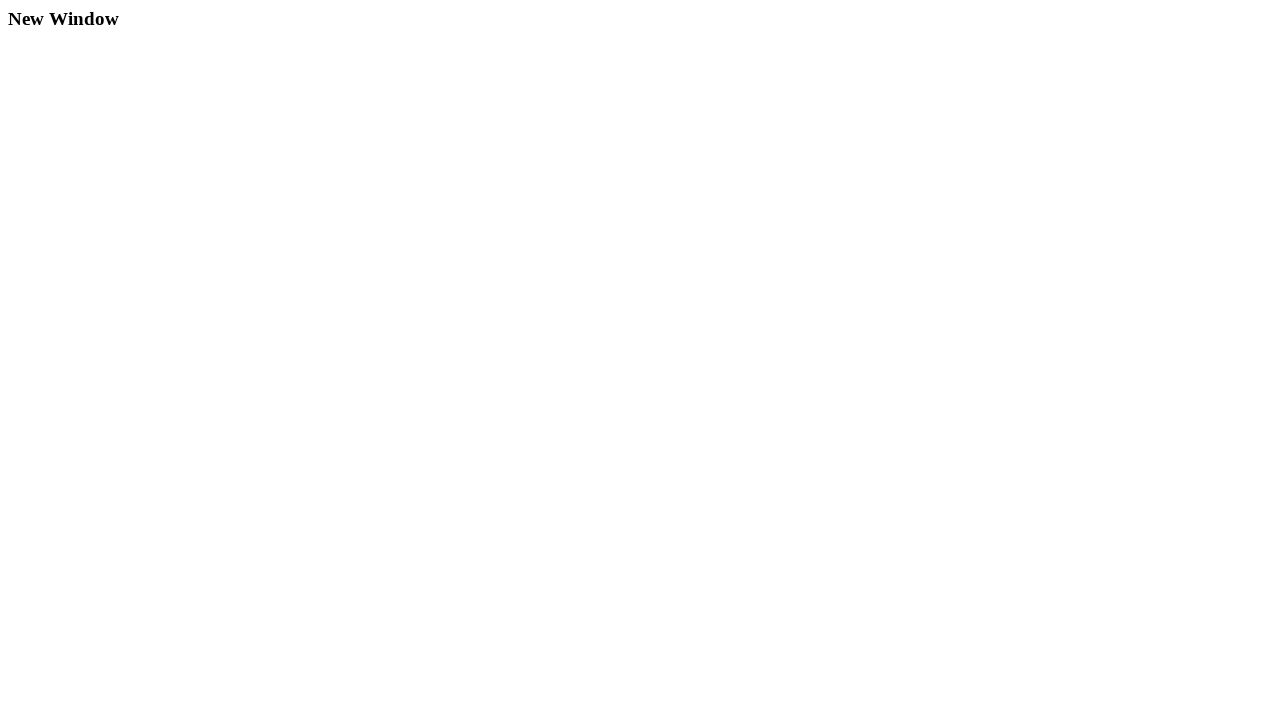

Closed the new window
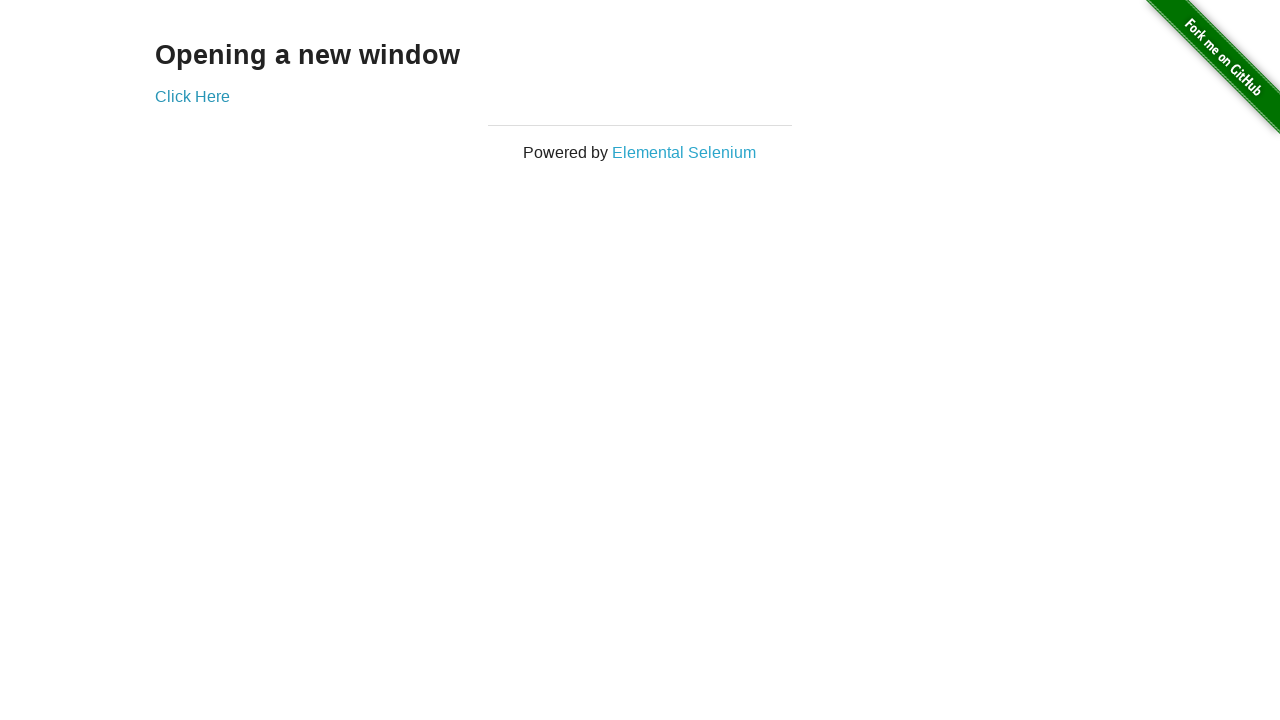

Retrieved original window title: The Internet
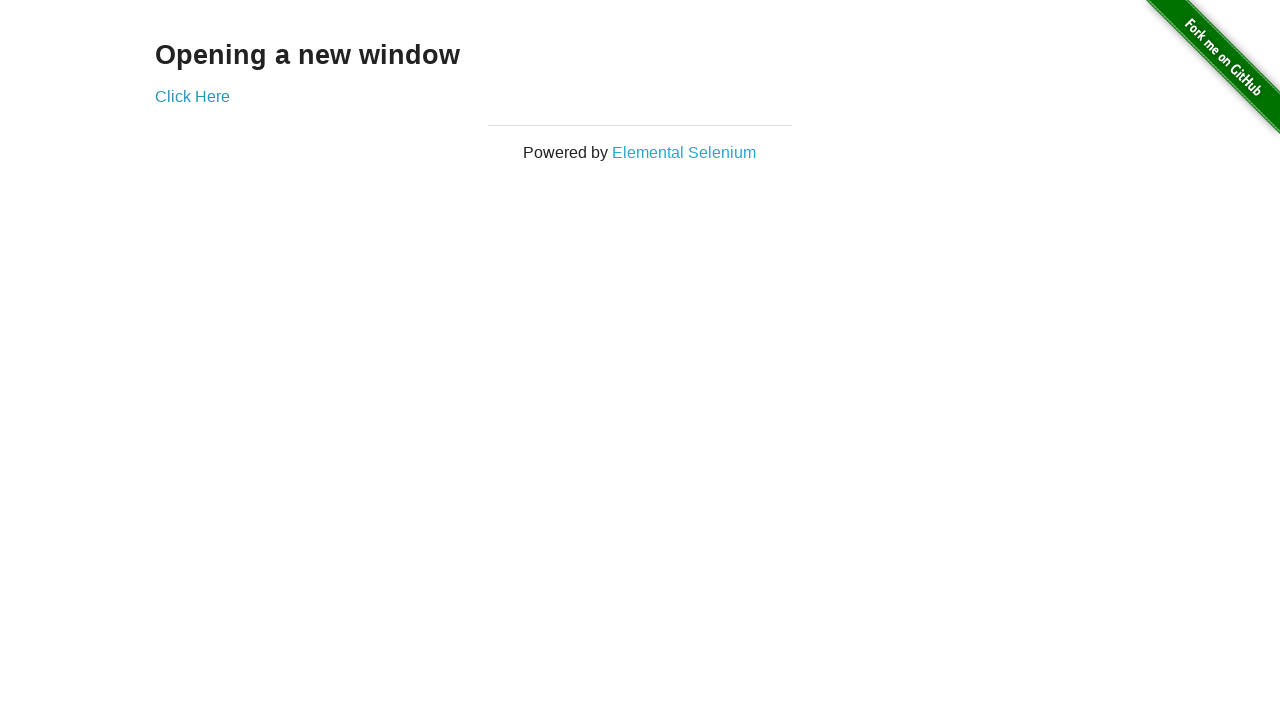

Verified original window title is 'The Internet'
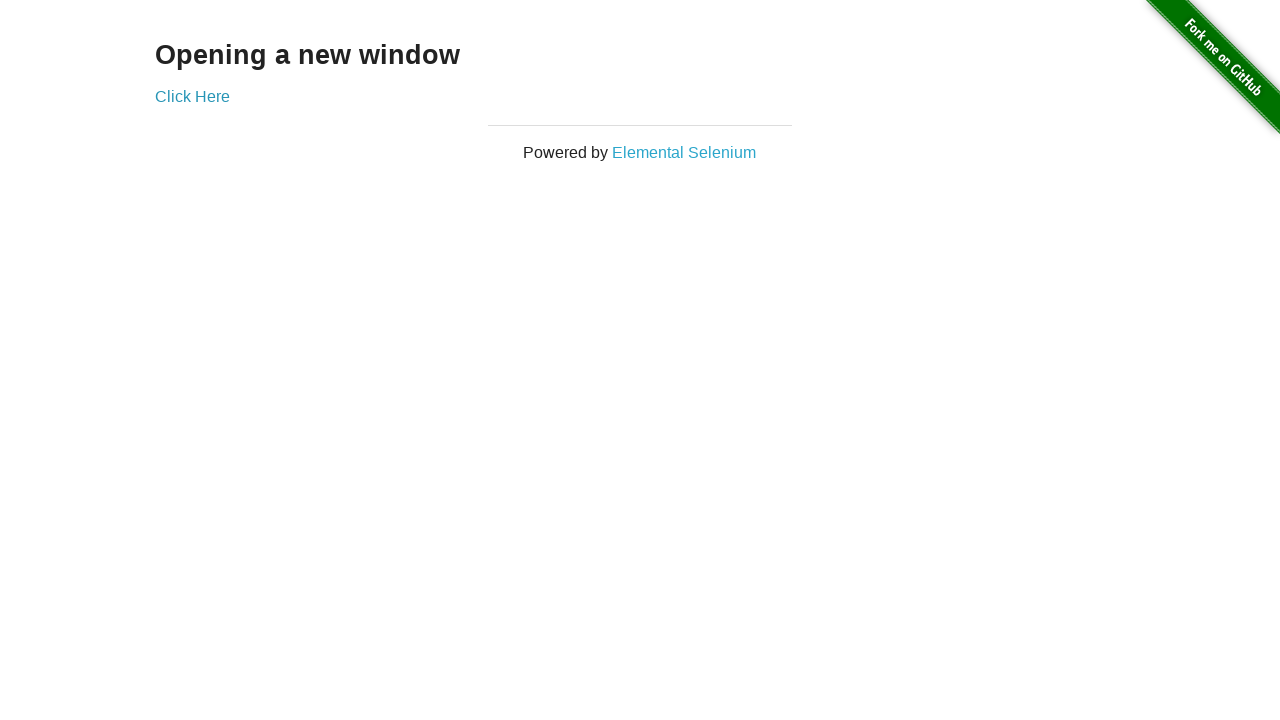

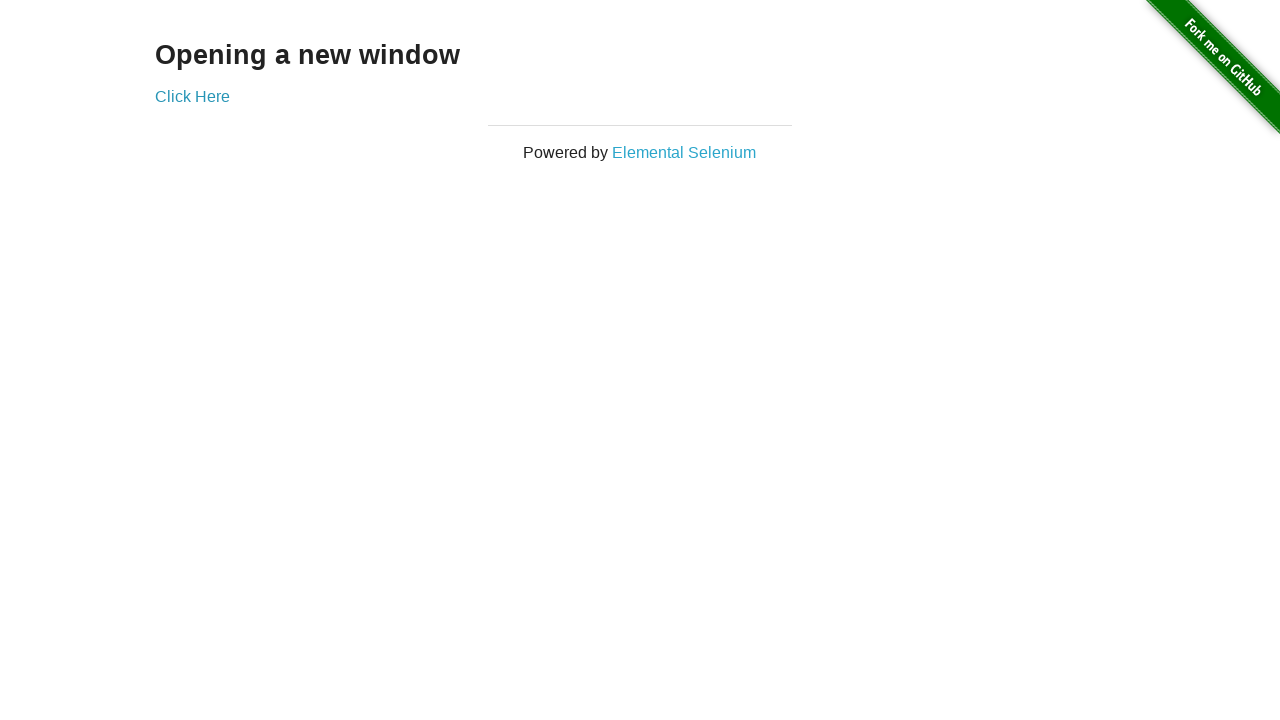